Tests checkbox functionality by verifying a Senior Citizen Discount checkbox is initially unchecked, clicking it, and then verifying it becomes checked

Starting URL: https://rahulshettyacademy.com/dropdownsPractise/

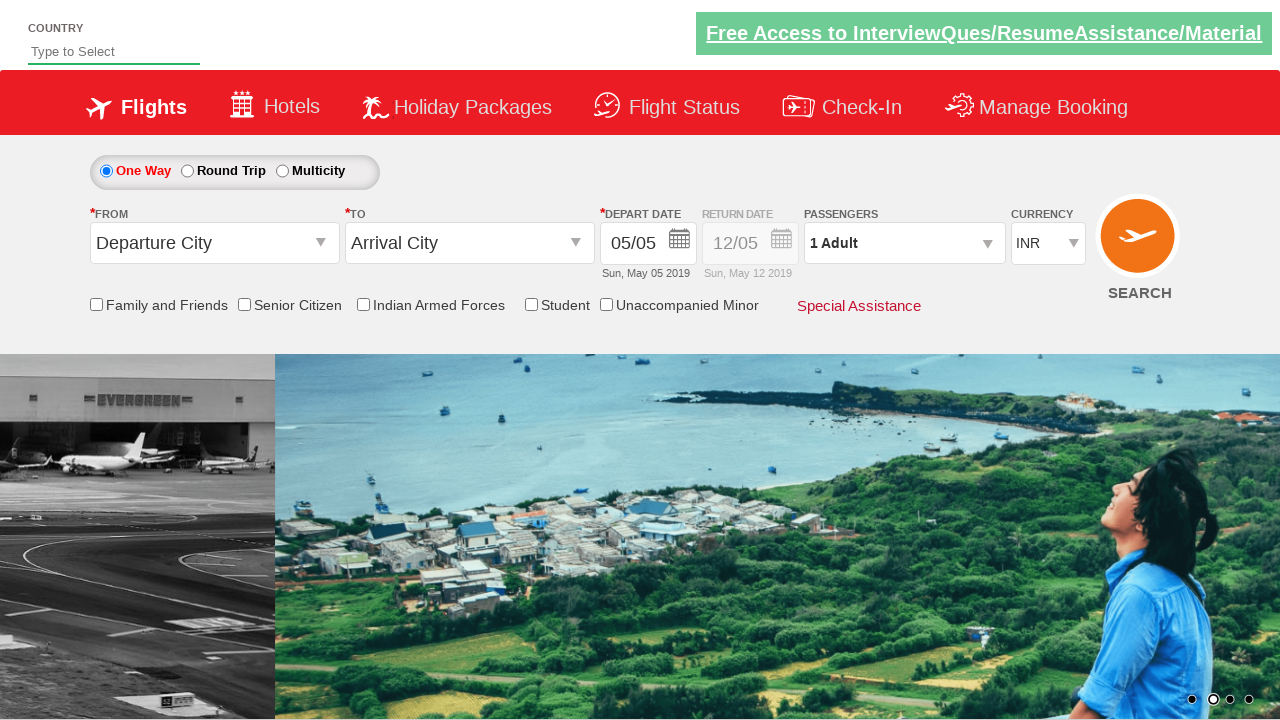

Located Senior Citizen Discount checkbox element
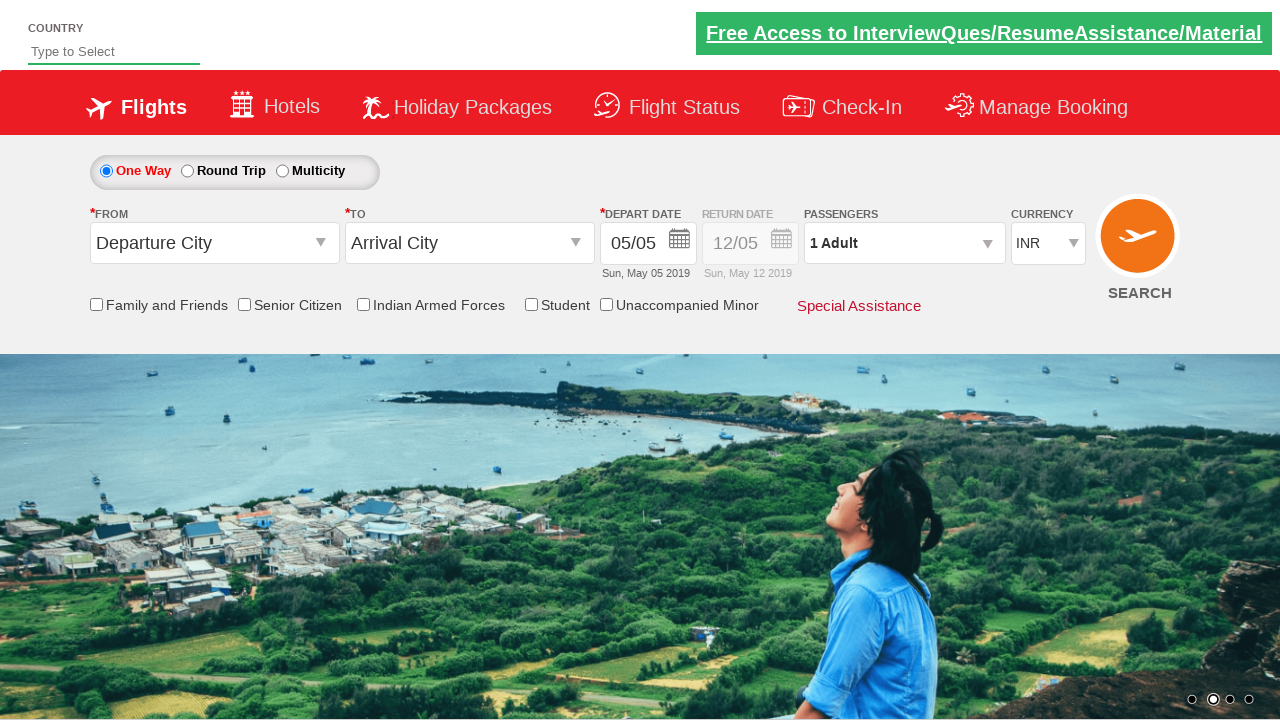

Verified Senior Citizen Discount checkbox is initially unchecked
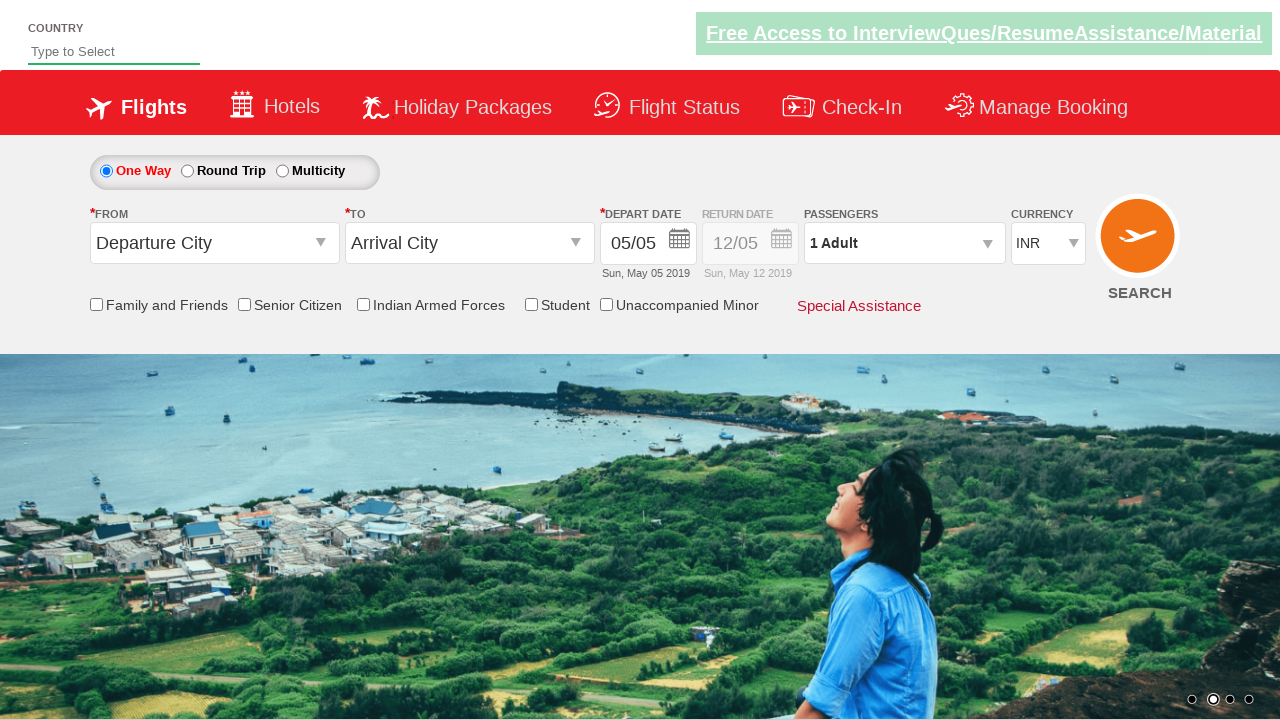

Clicked Senior Citizen Discount checkbox to check it at (244, 304) on input[id*='SeniorCitizenDiscount']
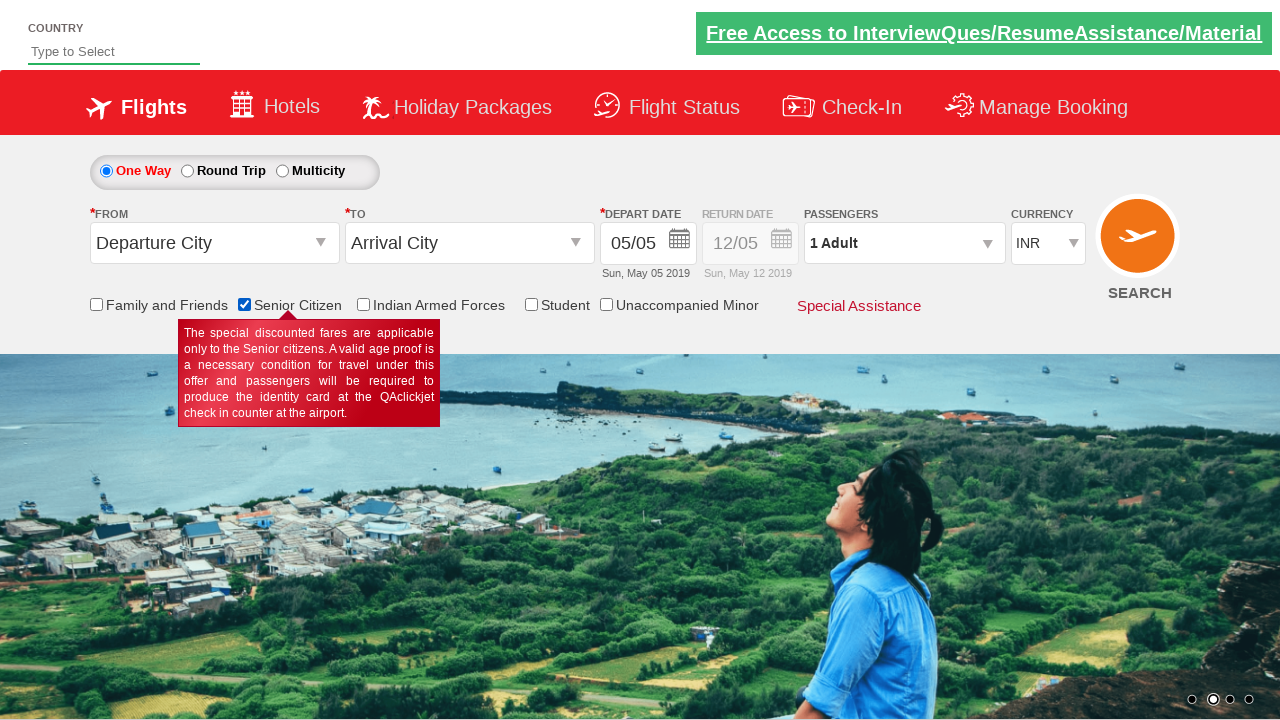

Verified Senior Citizen Discount checkbox is now checked
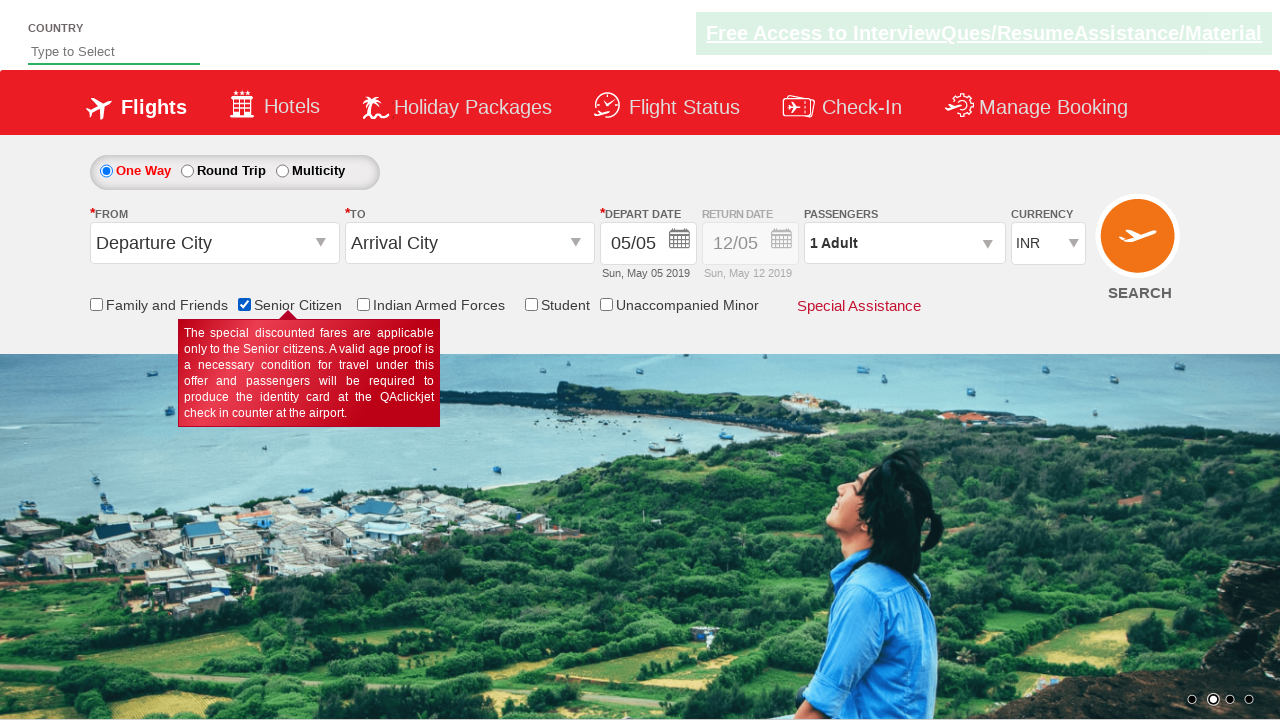

Located all checkbox elements on the page
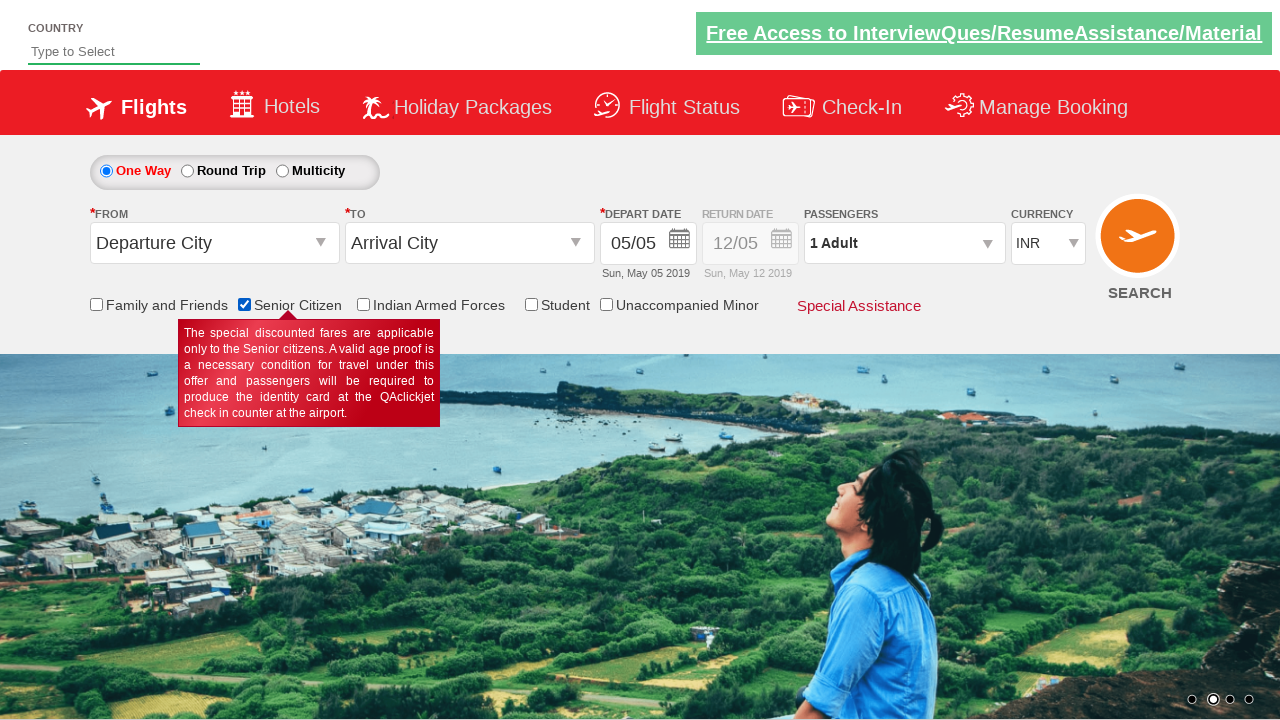

Found 6 checkboxes on the page
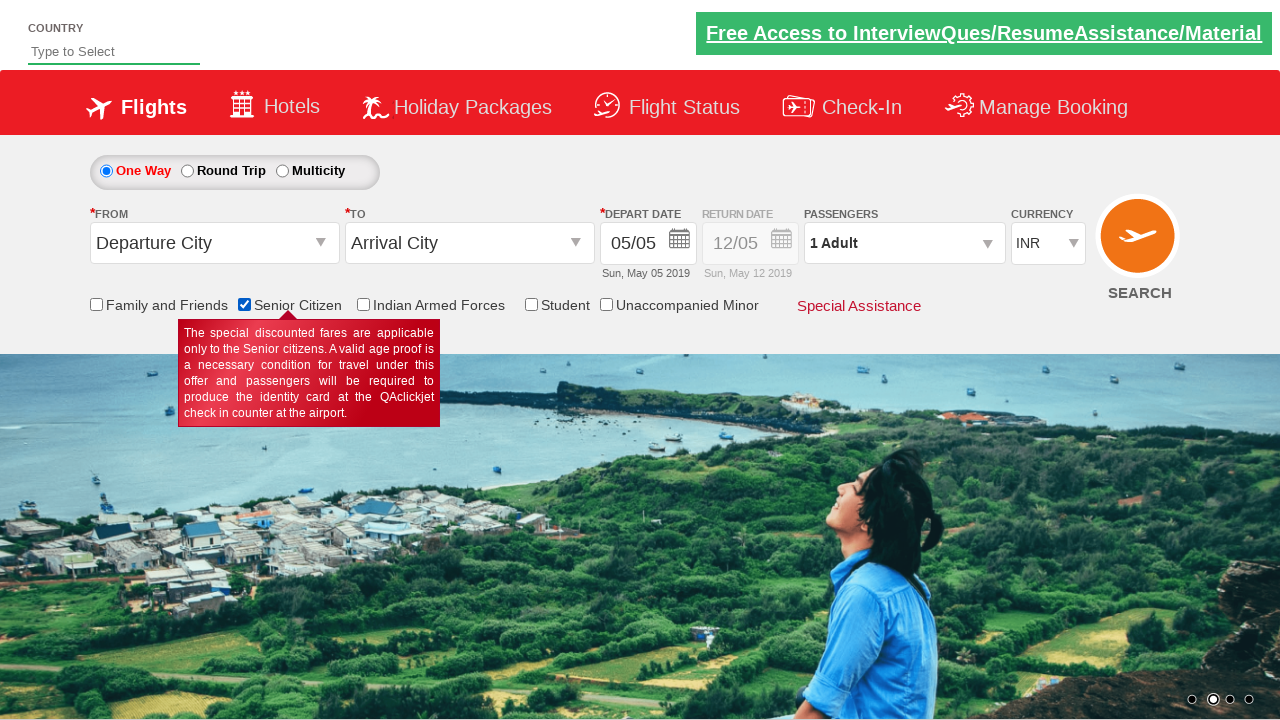

Verified that checkboxes are present on the page
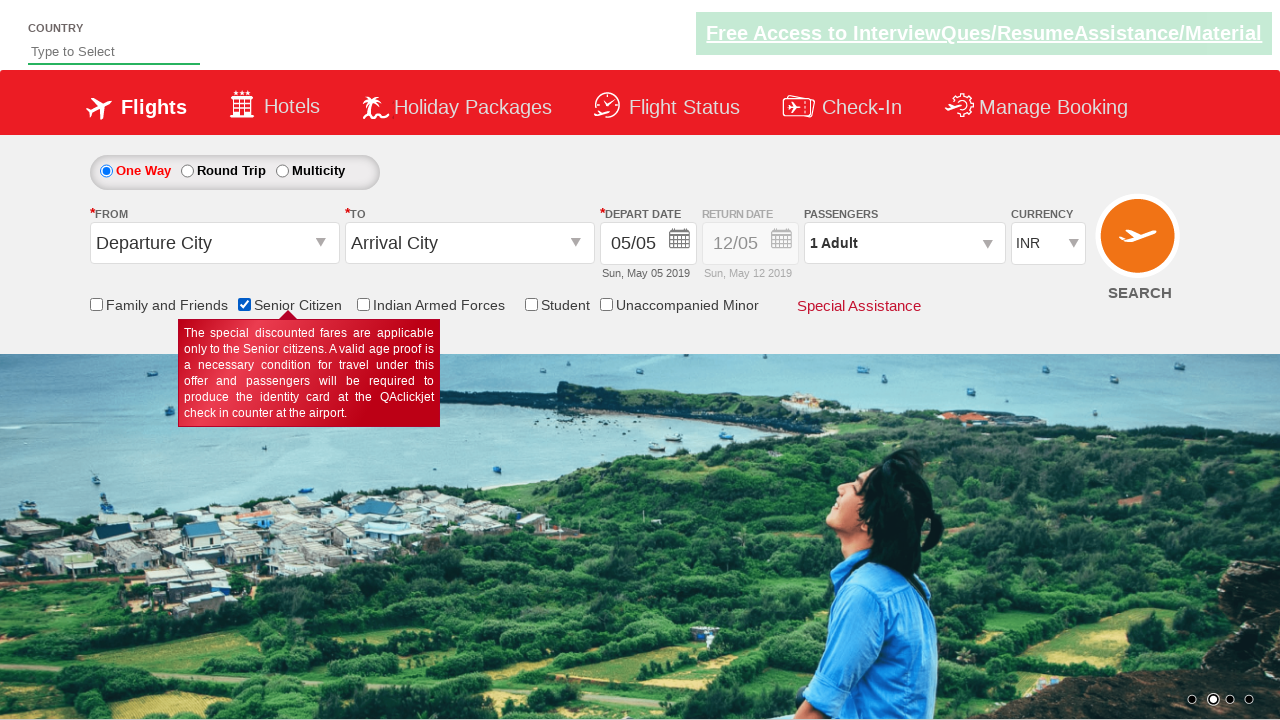

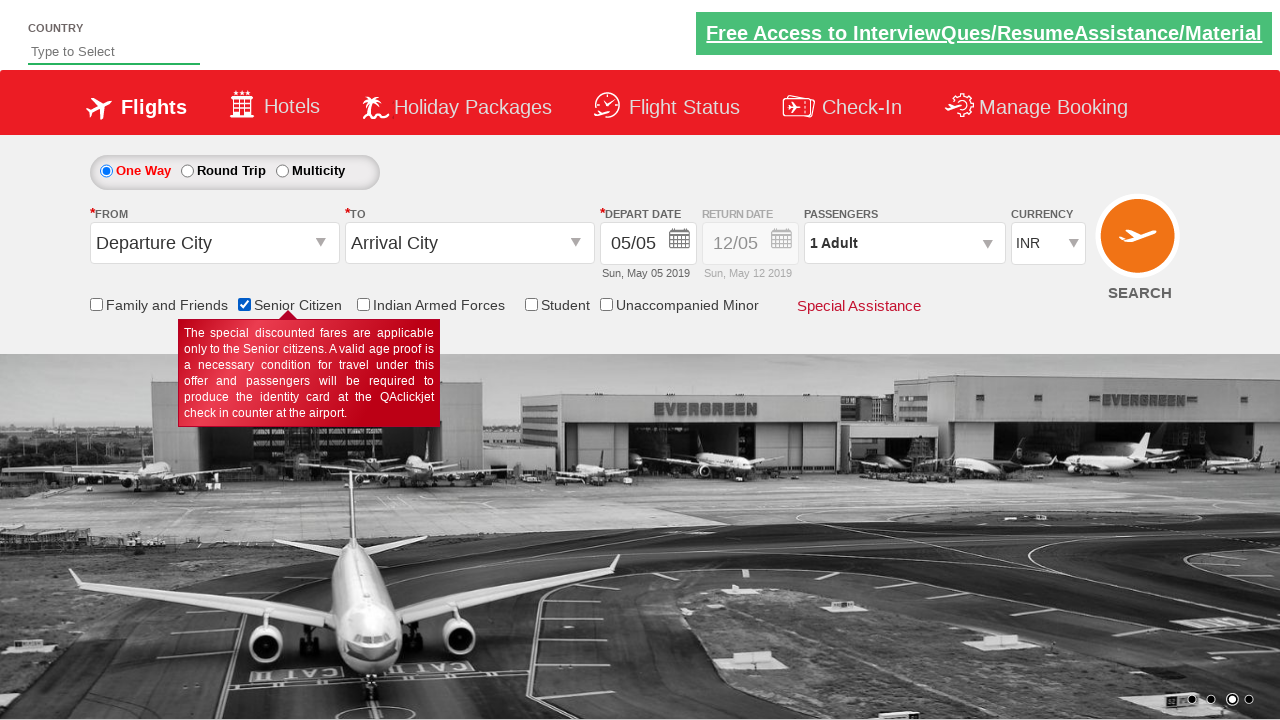